Tests completing a todo item by clicking its toggle checkbox and verifying it becomes marked as completed

Starting URL: https://todomvc.com/examples/react/dist/

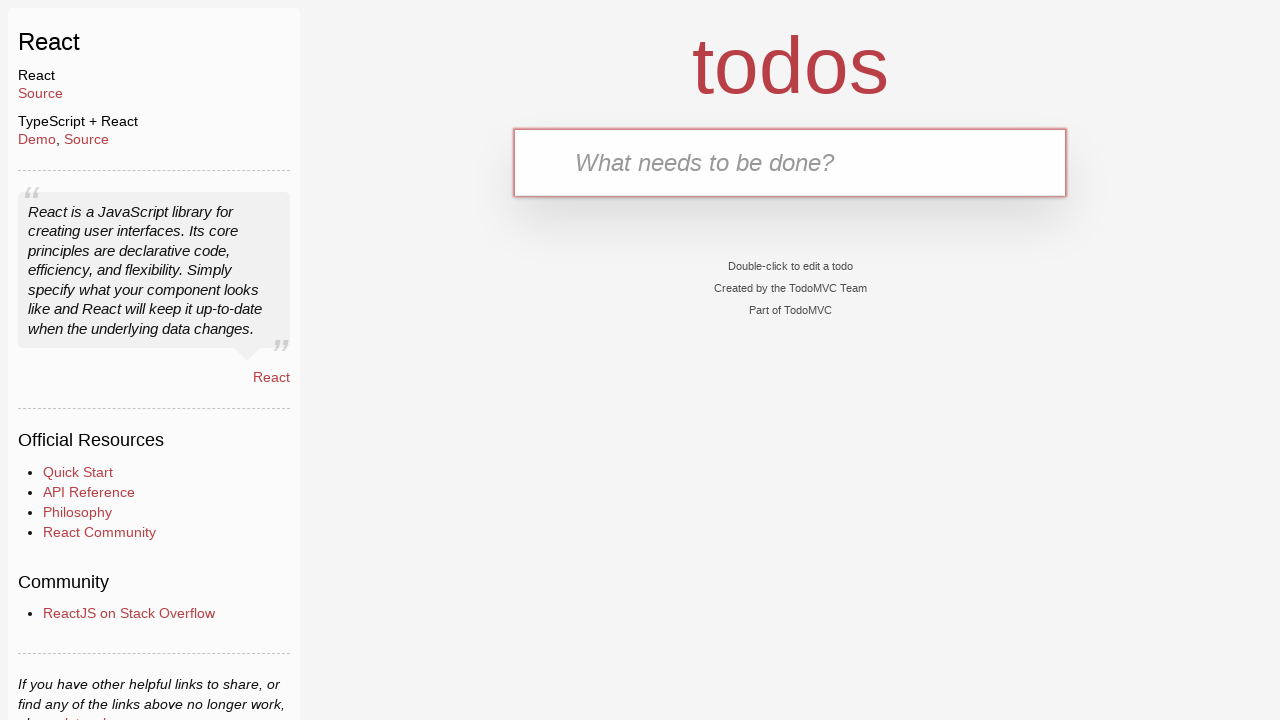

Filled new todo input with 'Complete this task' on .new-todo
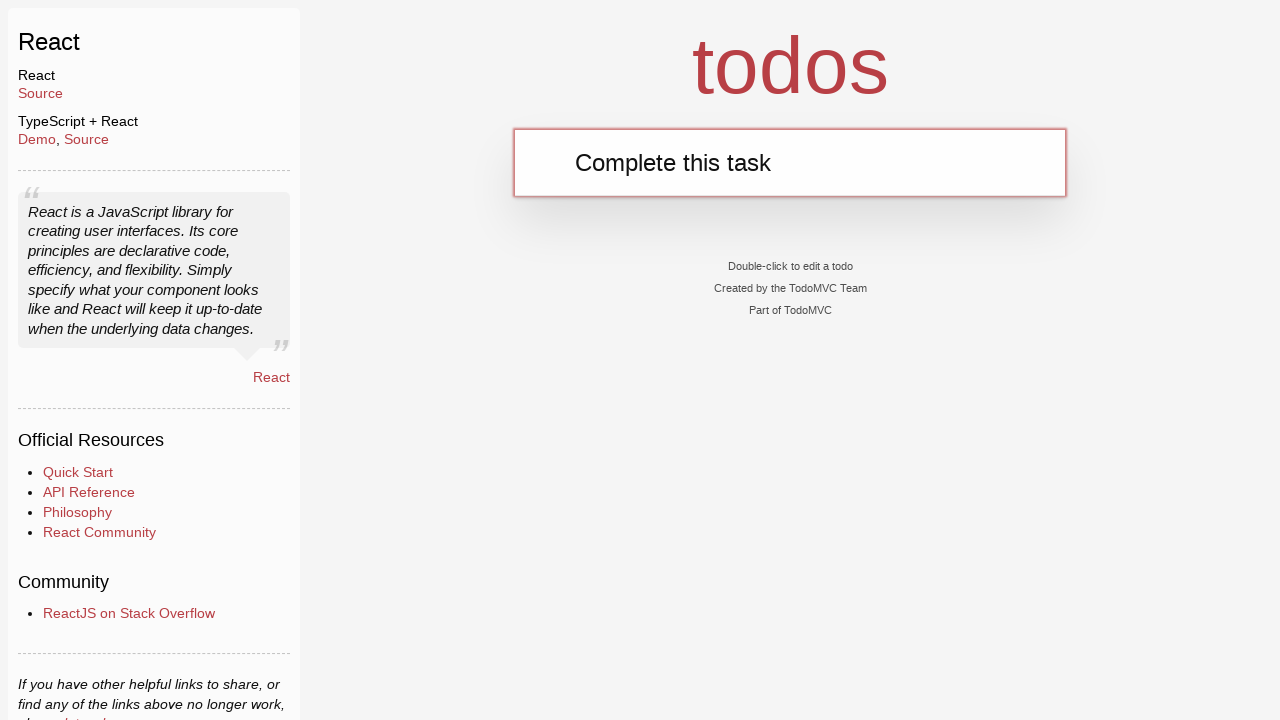

Pressed Enter to add the todo item on .new-todo
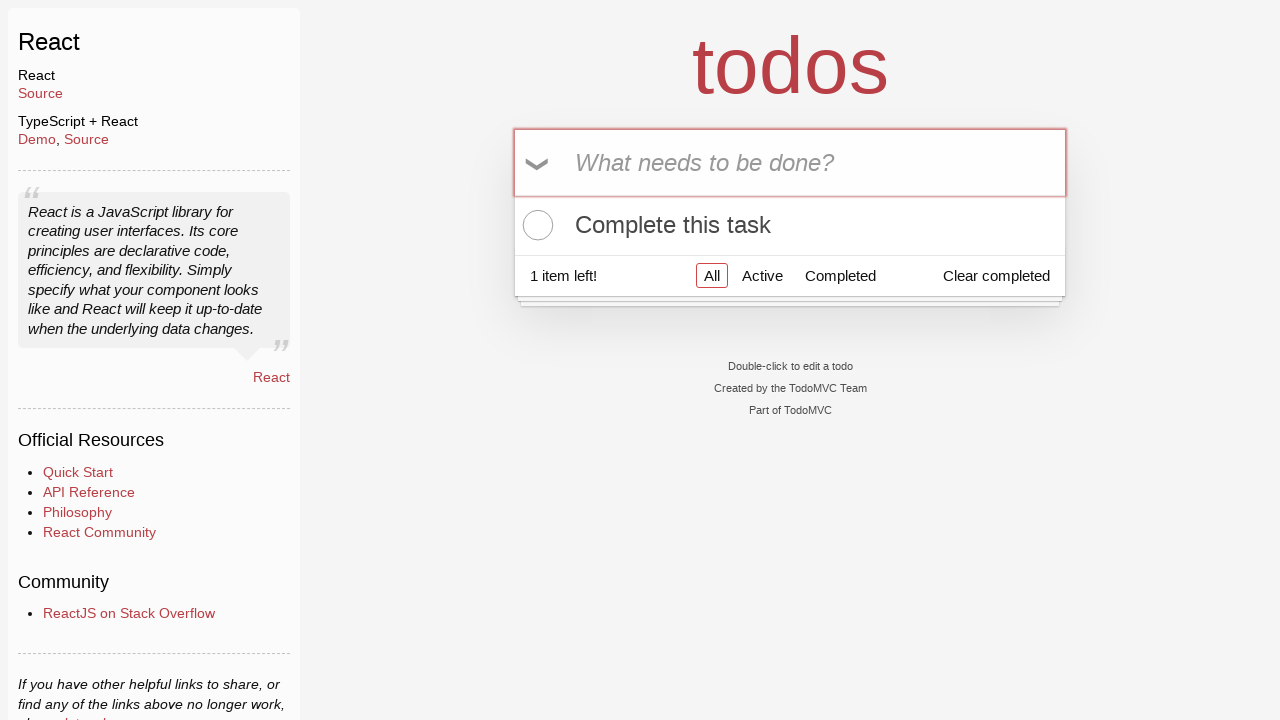

Todo item appeared in the list
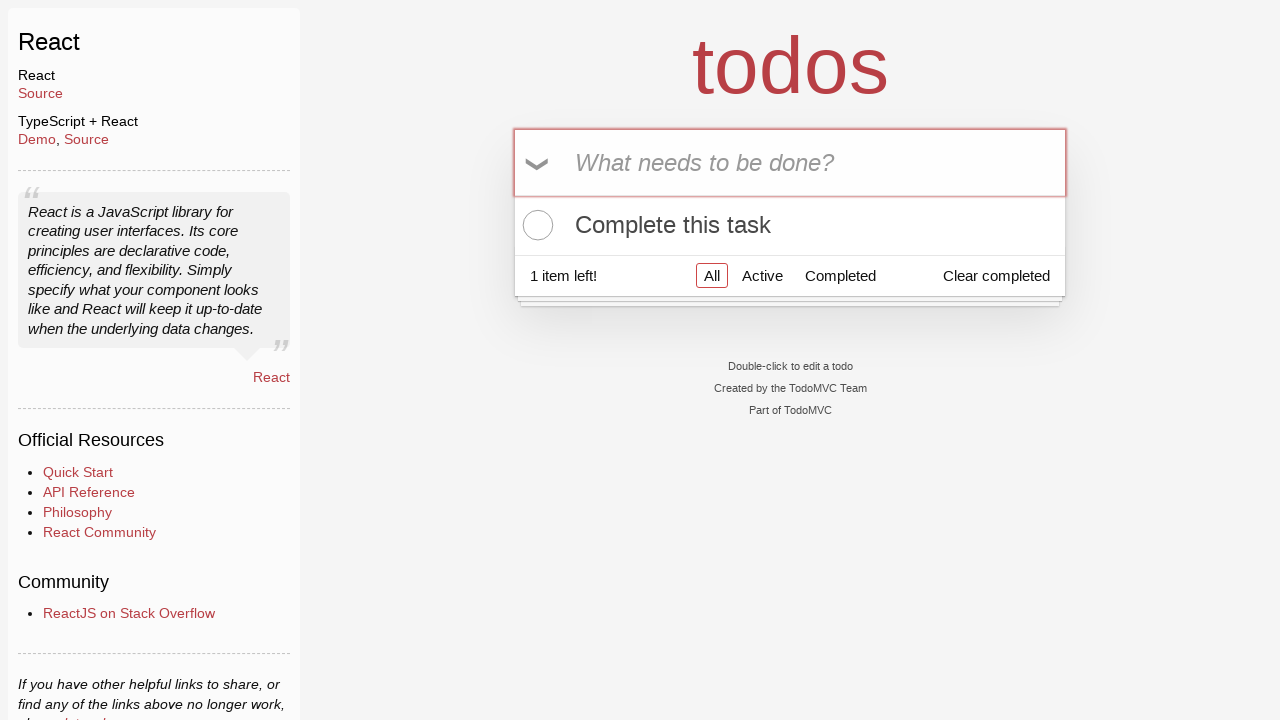

Clicked the toggle checkbox to mark todo as complete at (535, 225) on .todo-list li .toggle
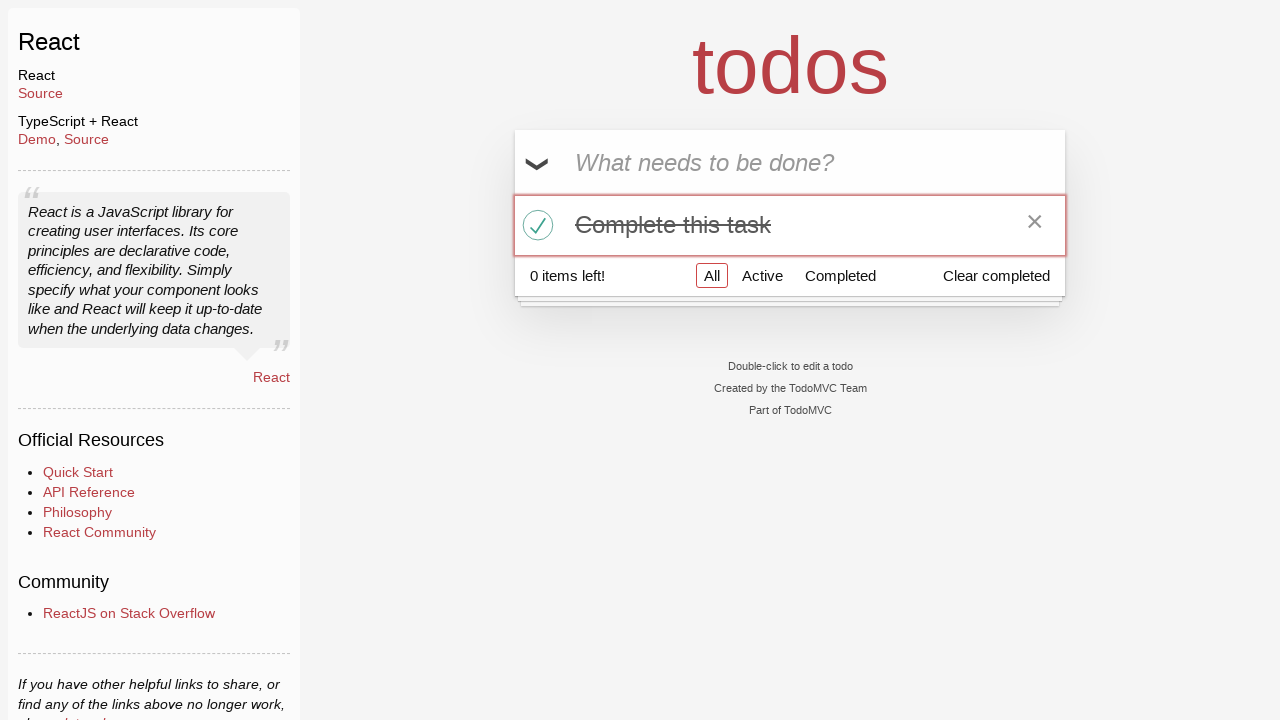

Todo item is now marked as completed
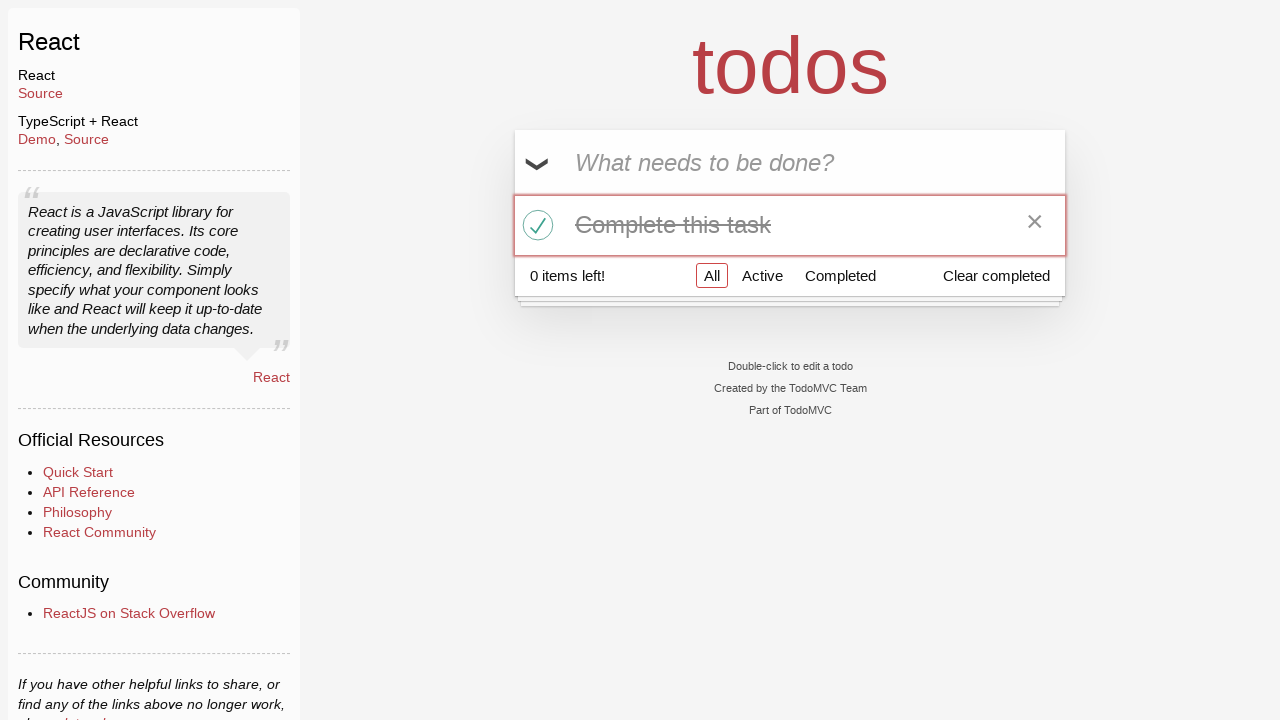

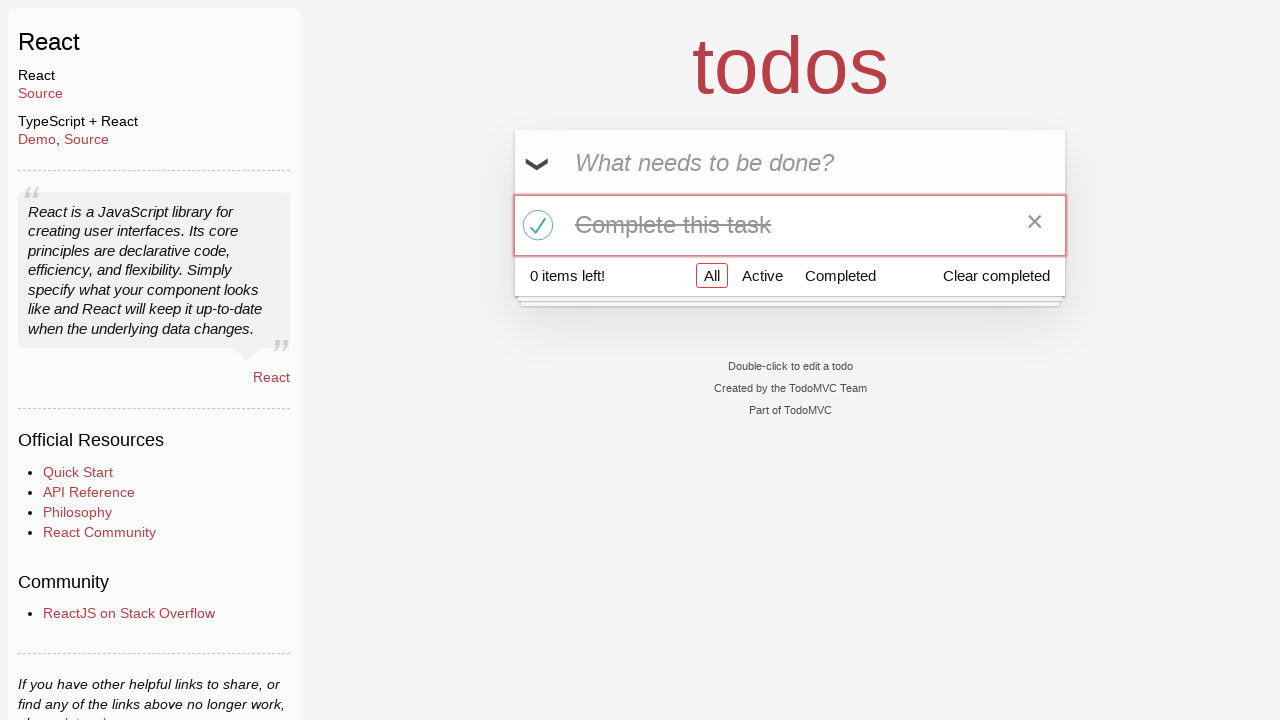